Tests dropdown menu functionality on a demo QA site by selecting an option from the old-style select dropdown menu.

Starting URL: https://demoqa.com/select-menu

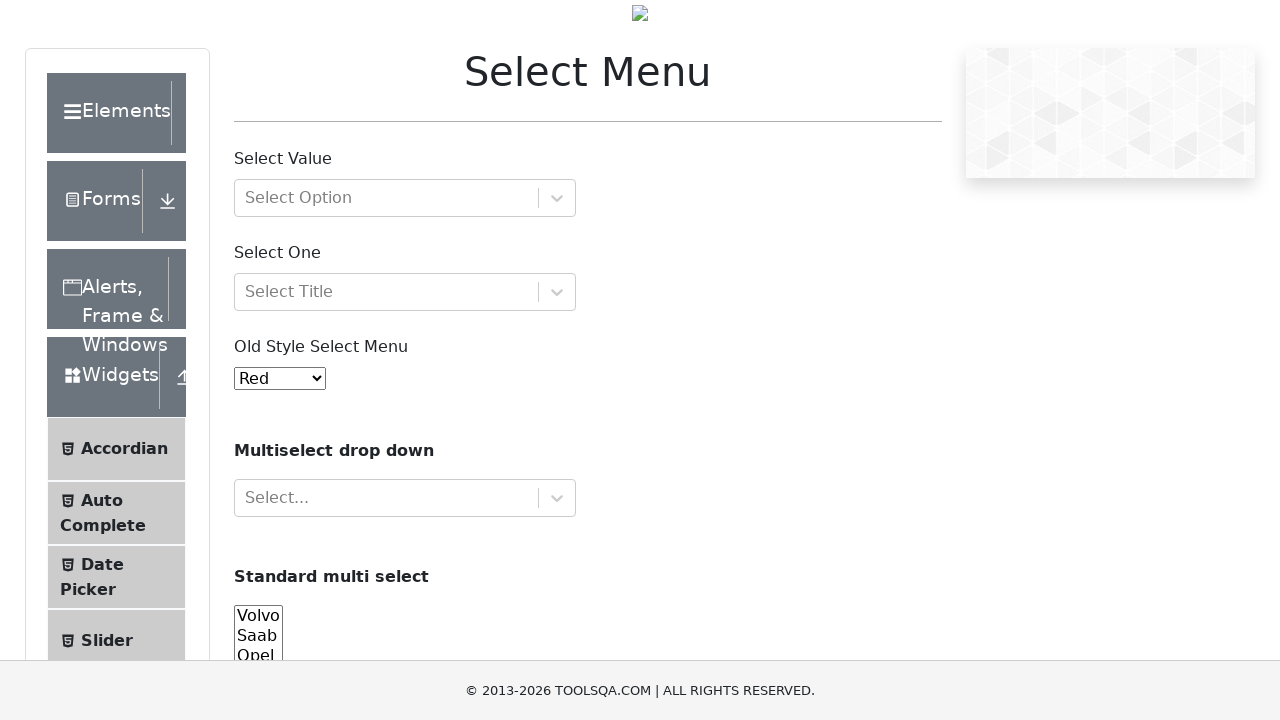

Waited for old-style select dropdown to be visible
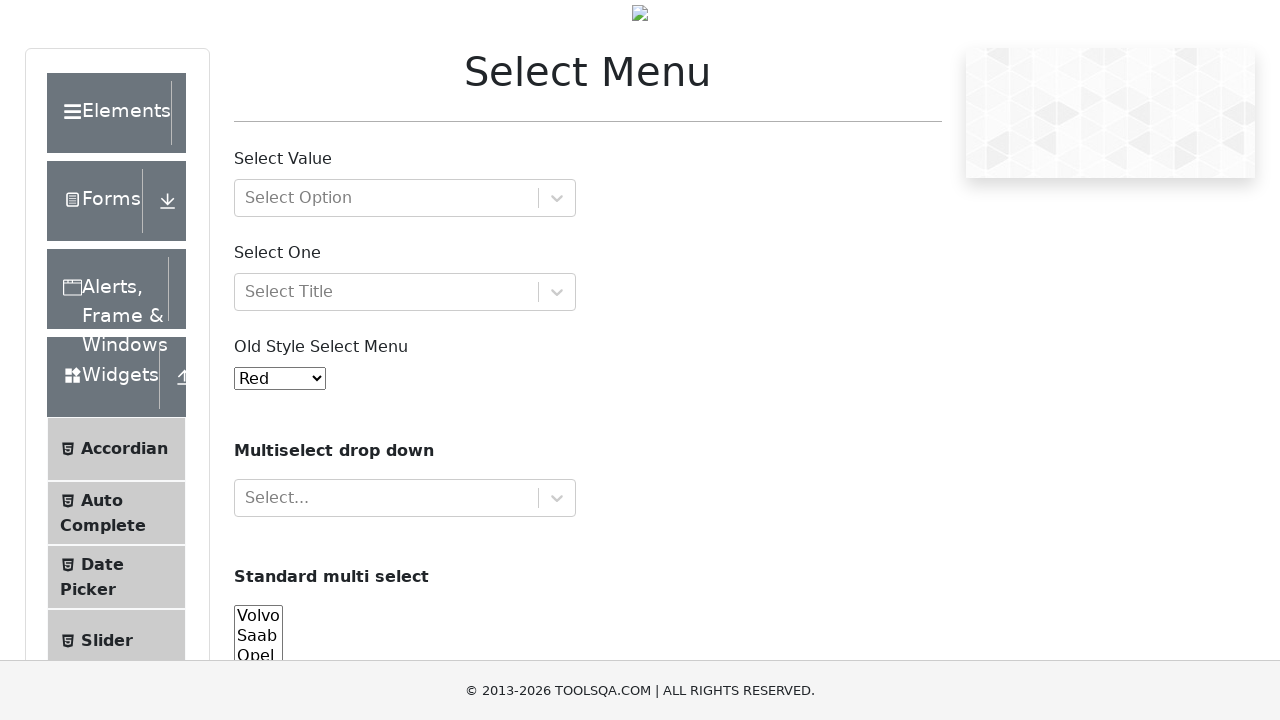

Selected 'Blue' option from dropdown using value '1' on #oldSelectMenu
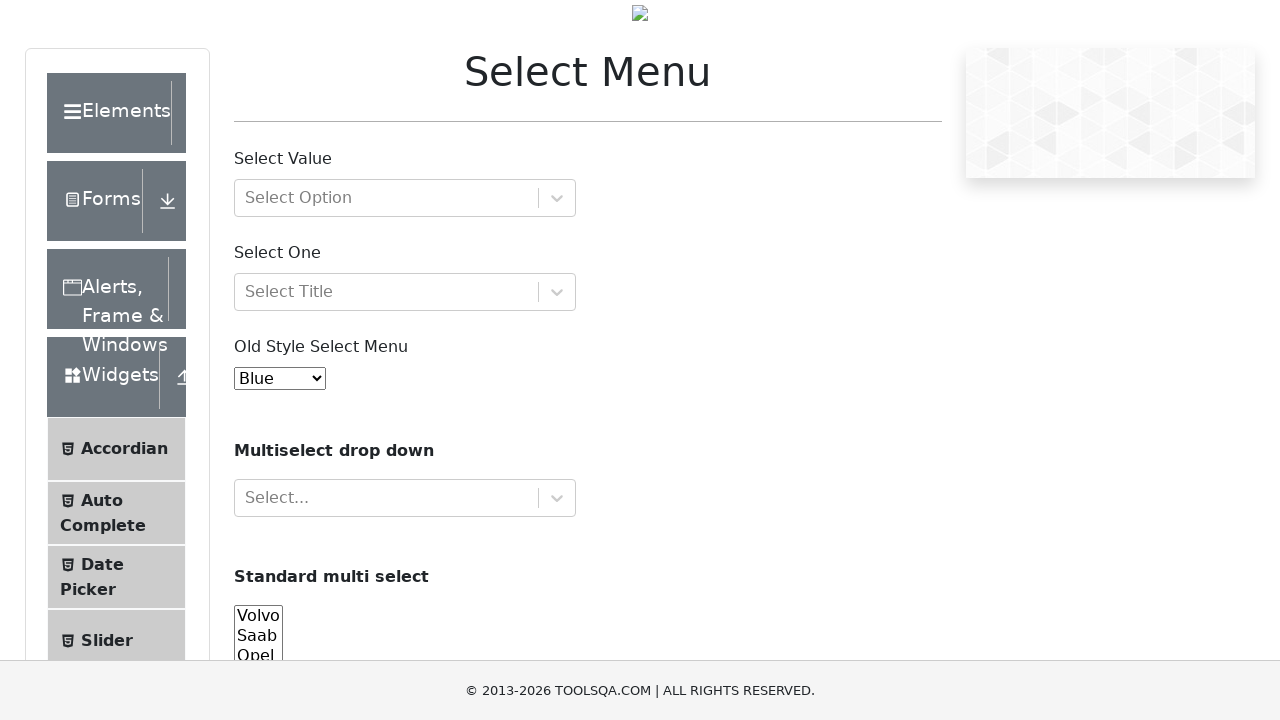

Waited 500ms for selection to be processed
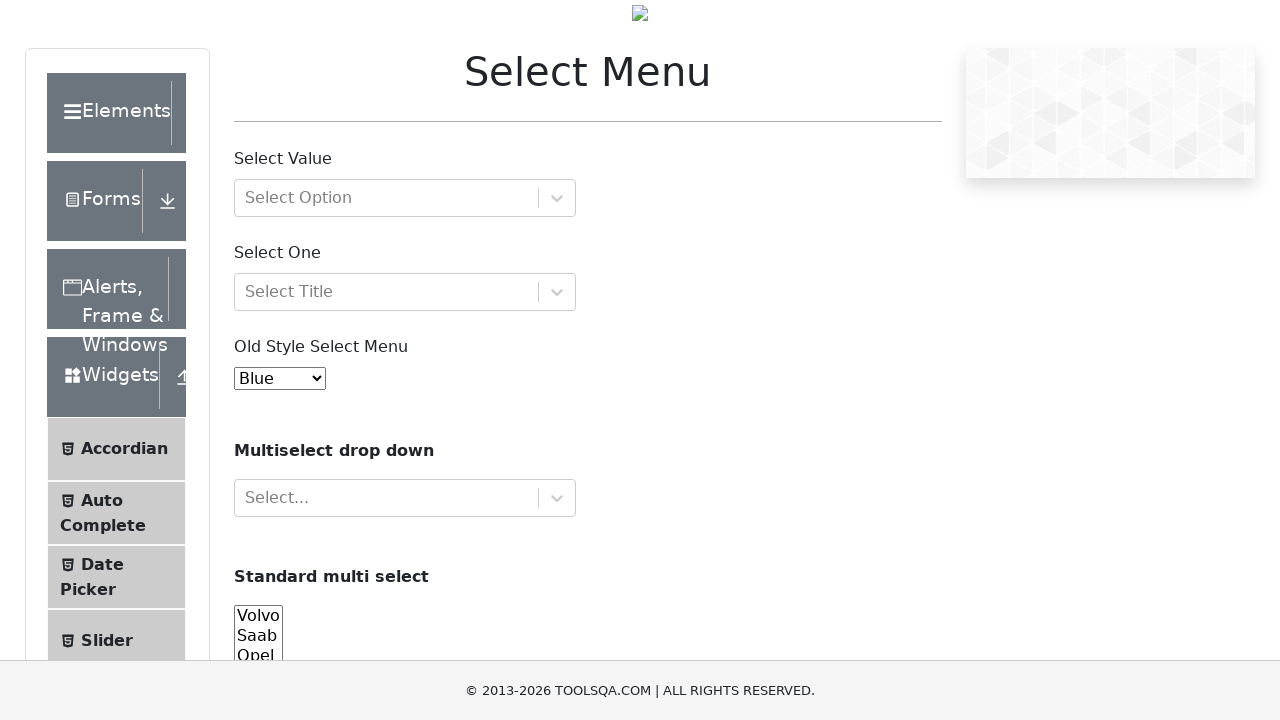

Selected 'Purple' option from dropdown using label on #oldSelectMenu
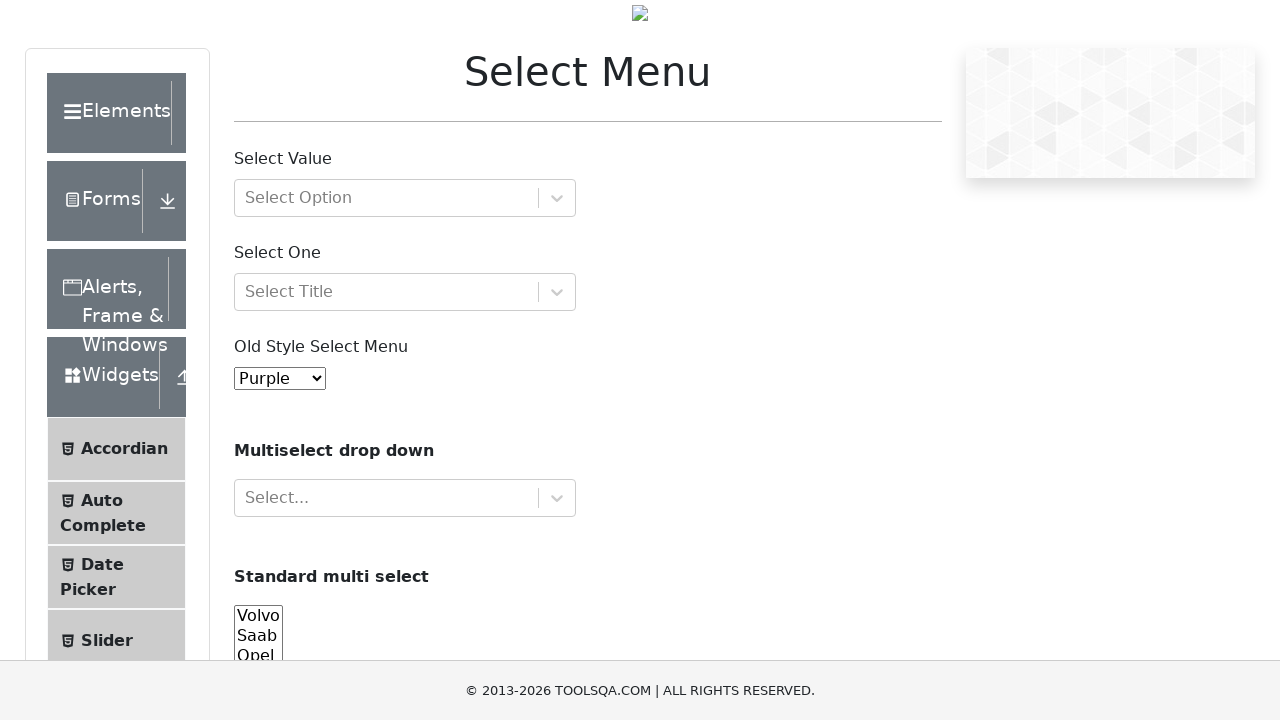

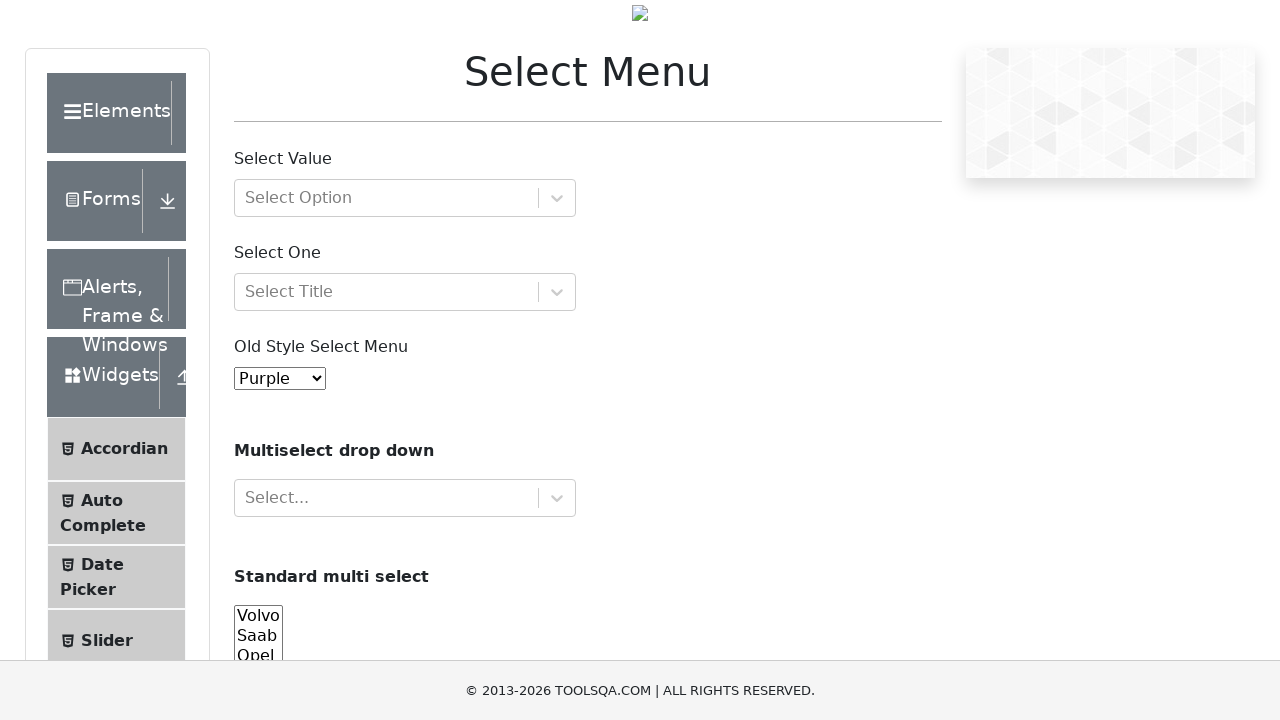